Searches for torrents on snowfl.com by entering a search query and submitting the search form

Starting URL: https://snowfl.com

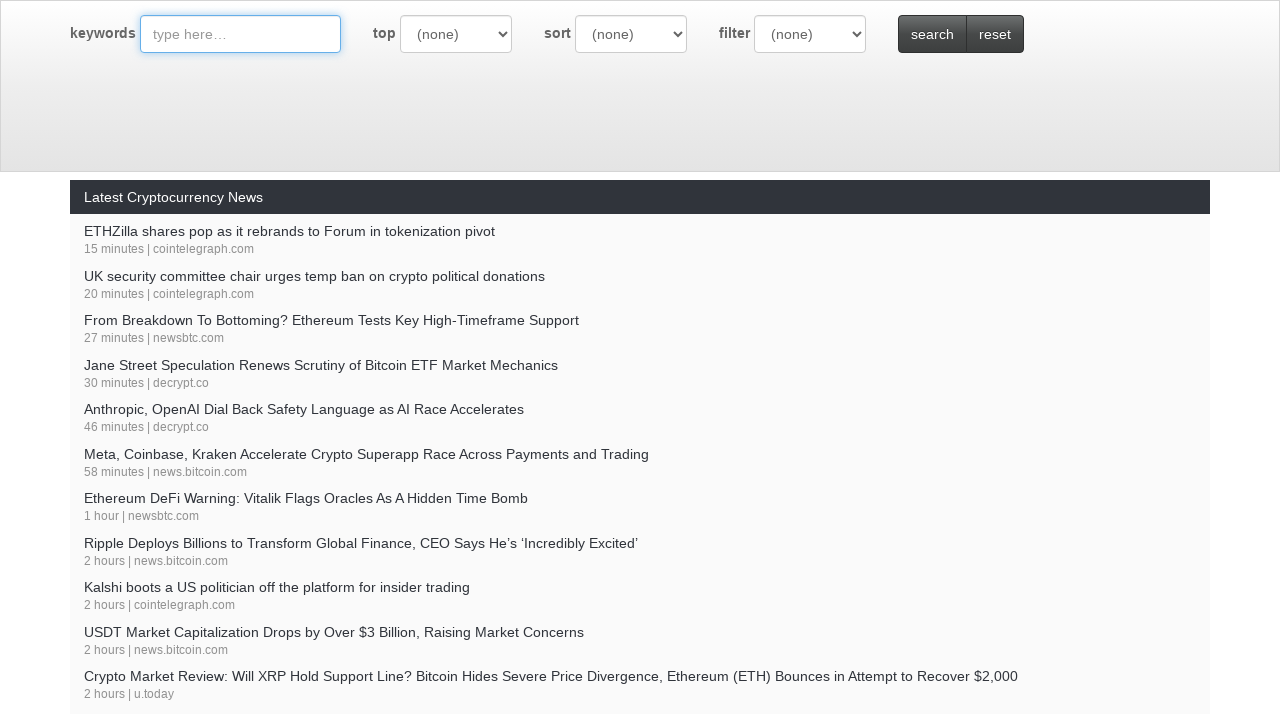

Filled search field with 'ubuntu linux iso' on input[name='query']
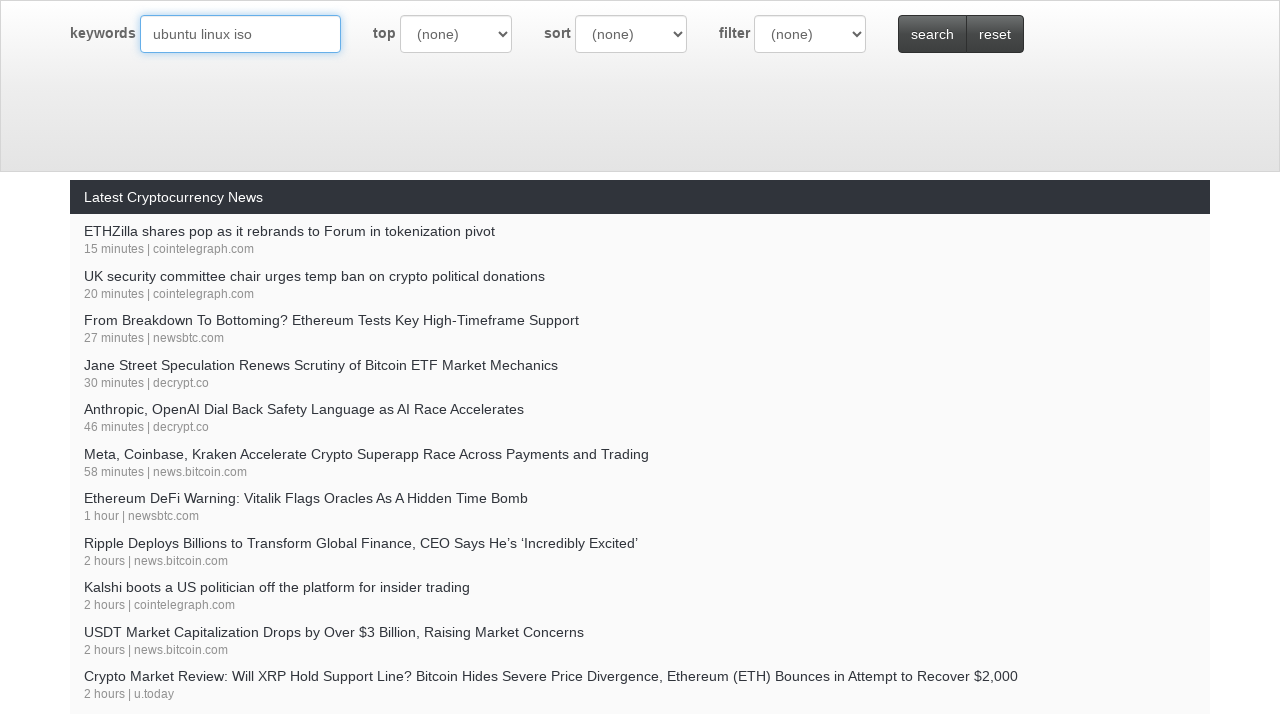

Pressed Enter to submit search form on input[name='query']
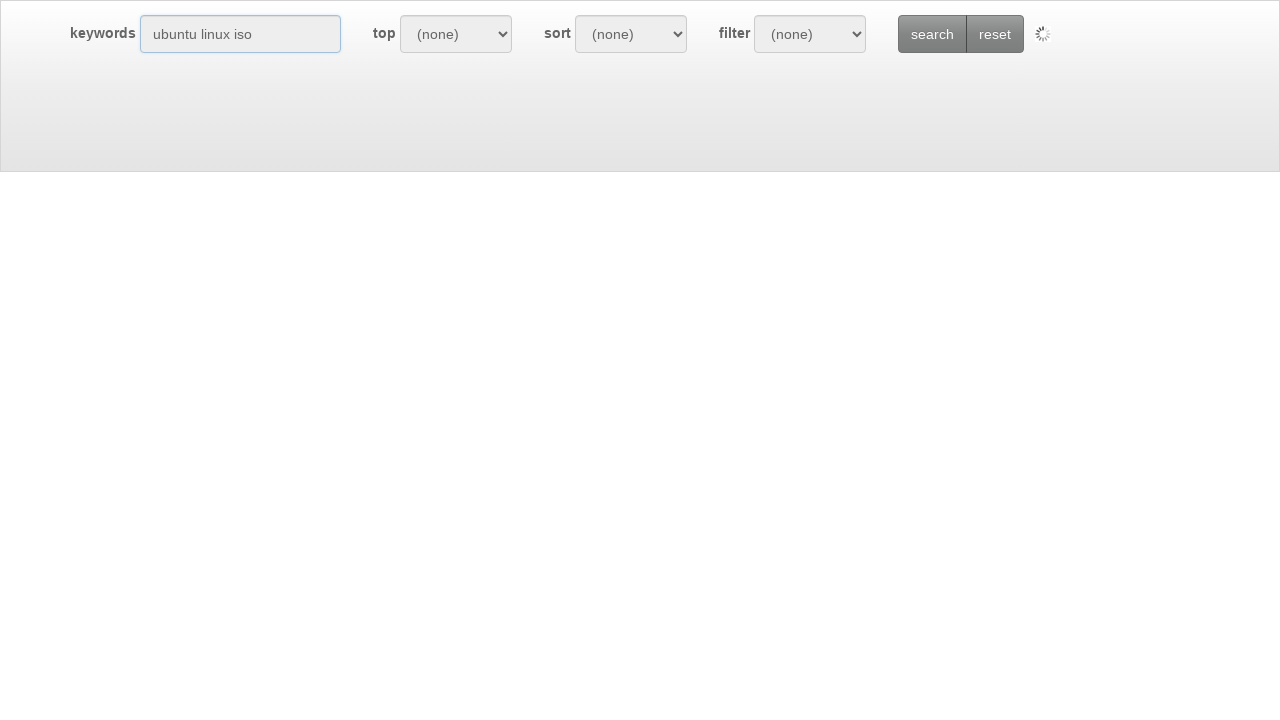

Waited for torrent names to load in search results
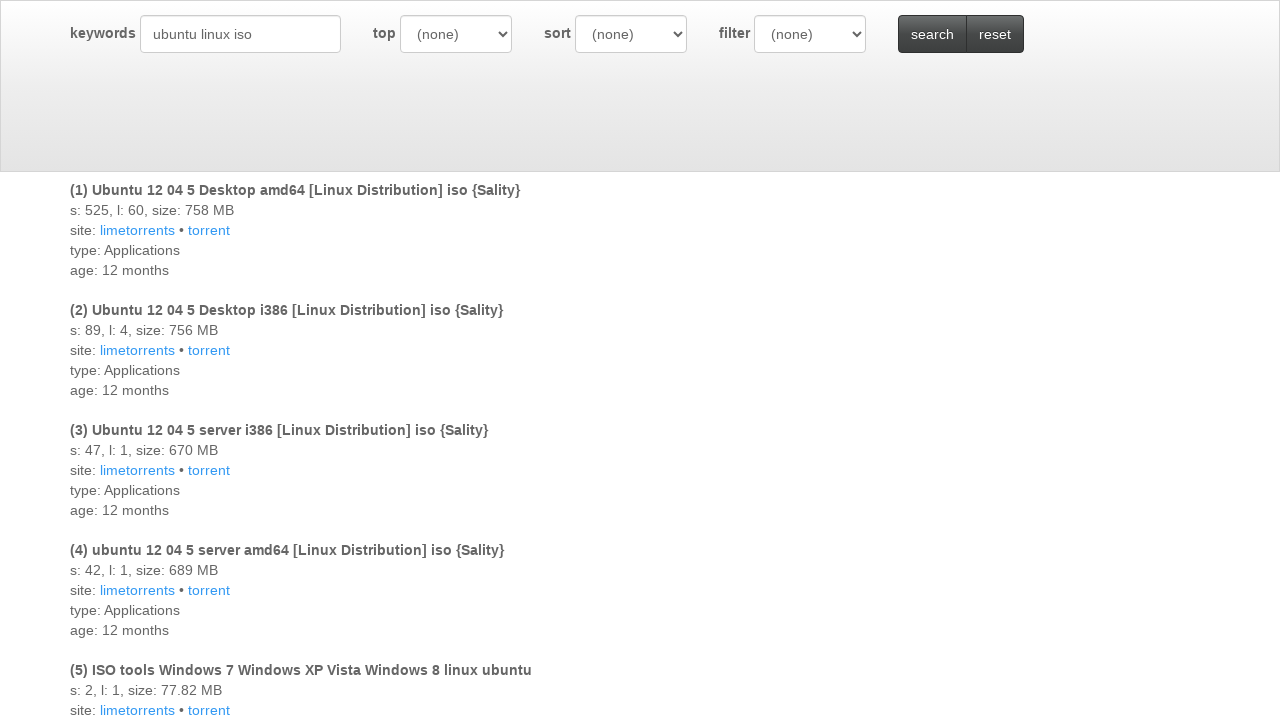

Verified torrent size information is displayed
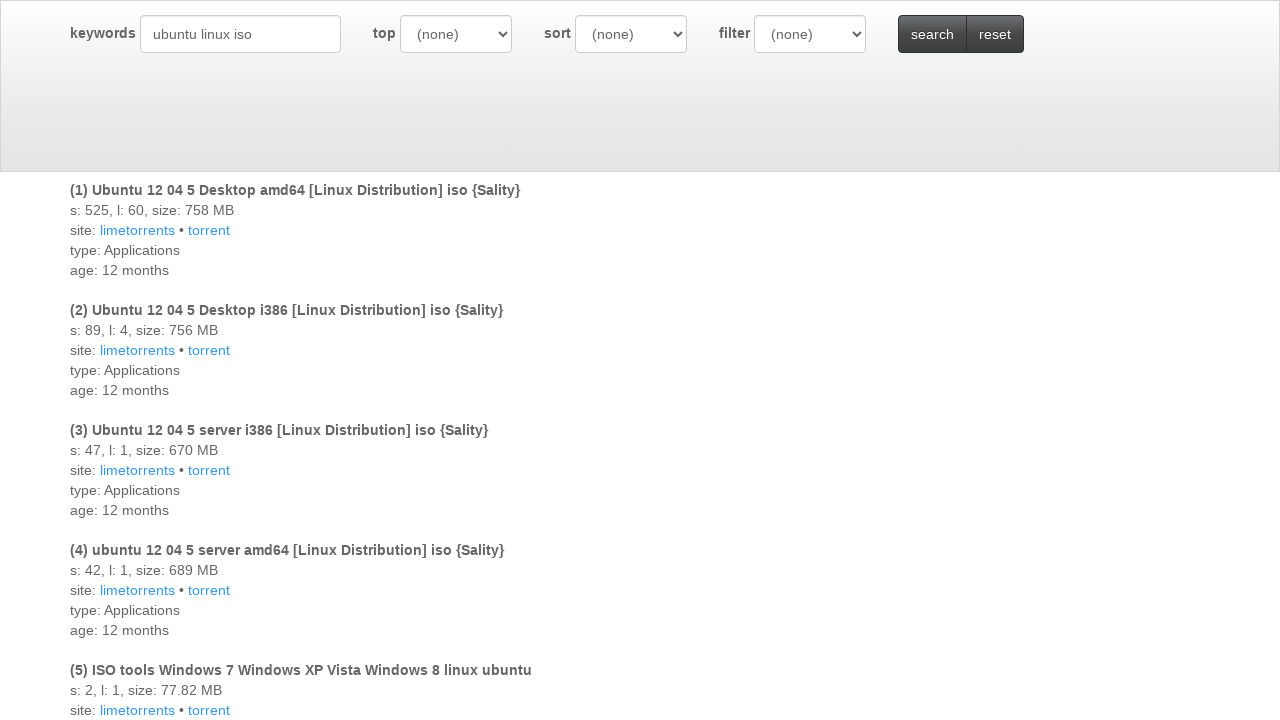

Verified seed count information is displayed
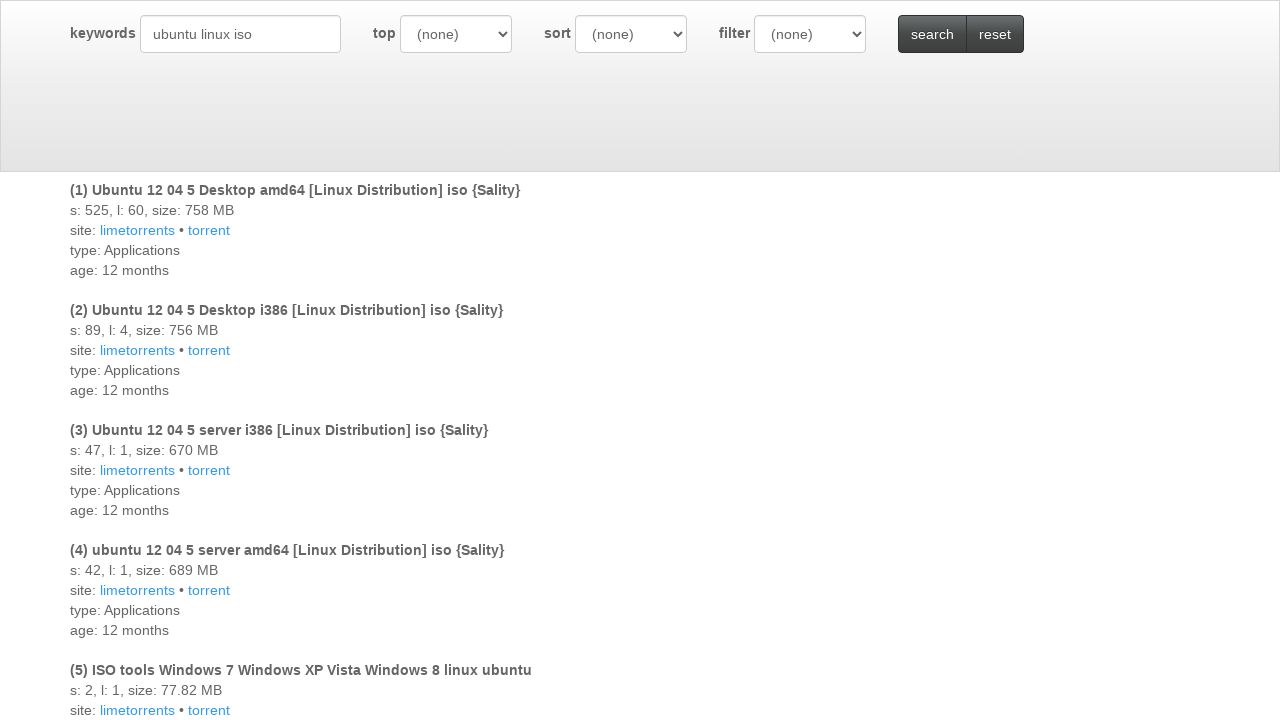

Verified leech count information is displayed
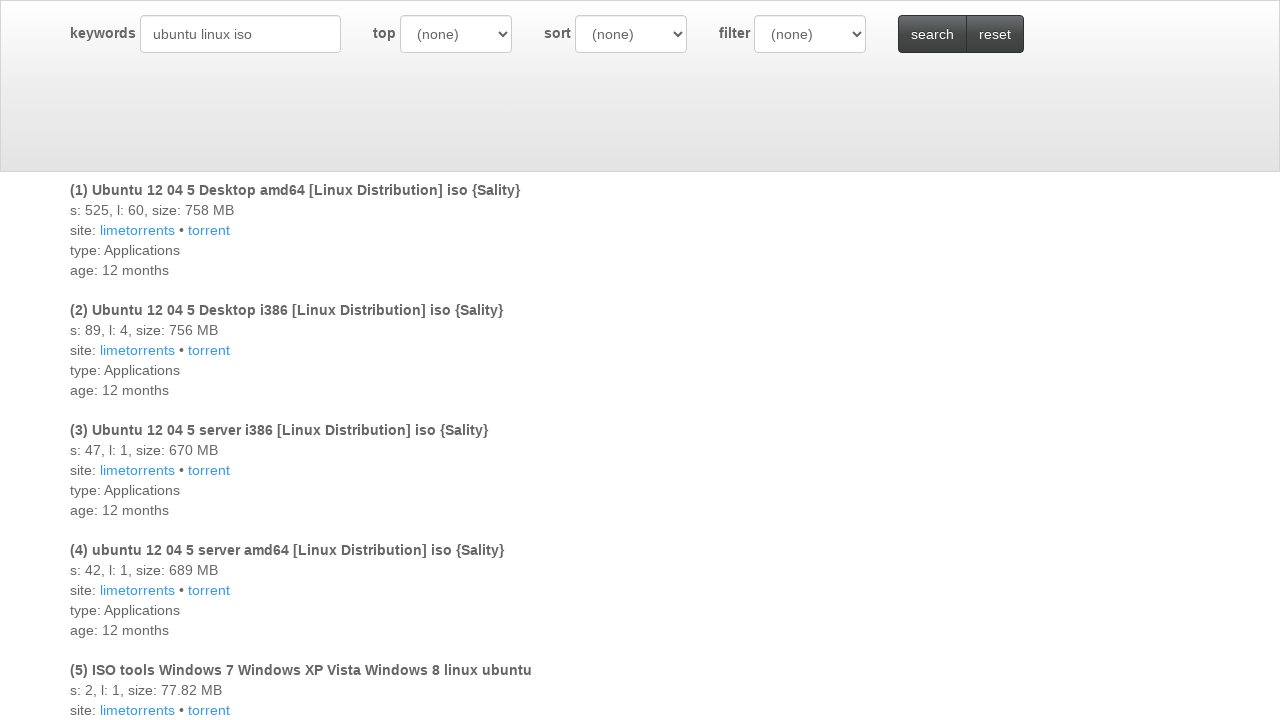

Verified torrent links are displayed in search results
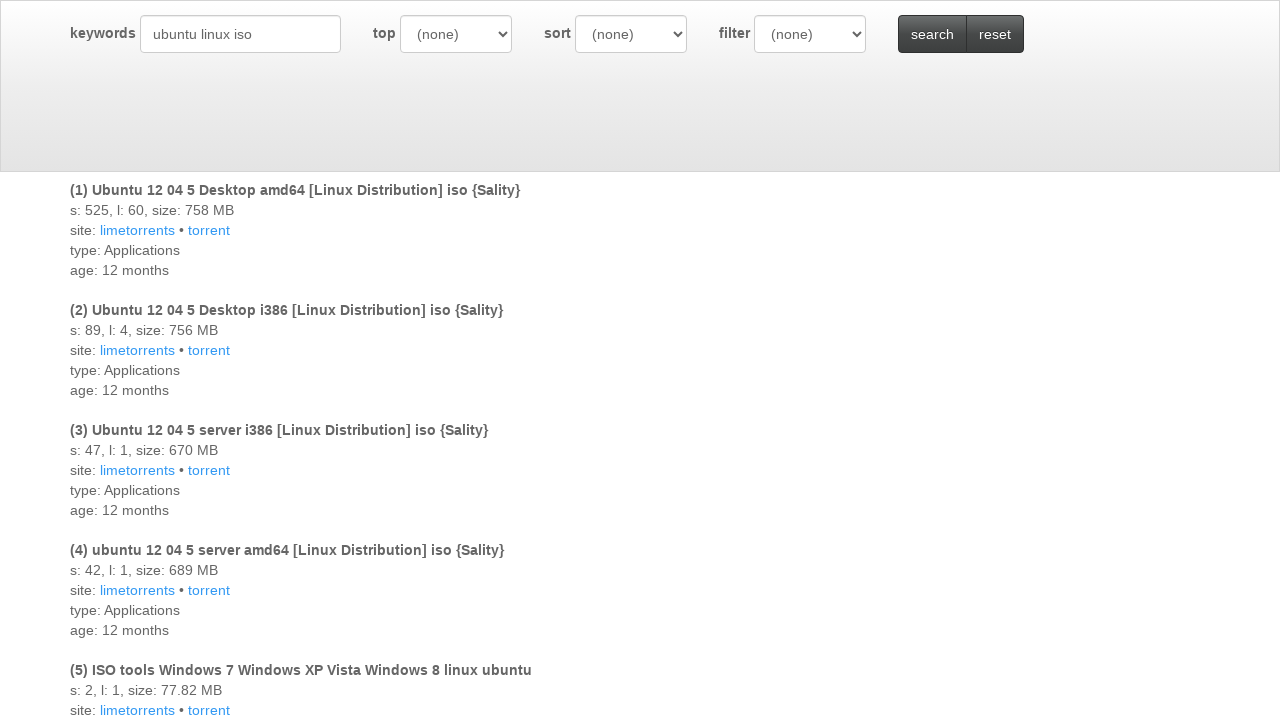

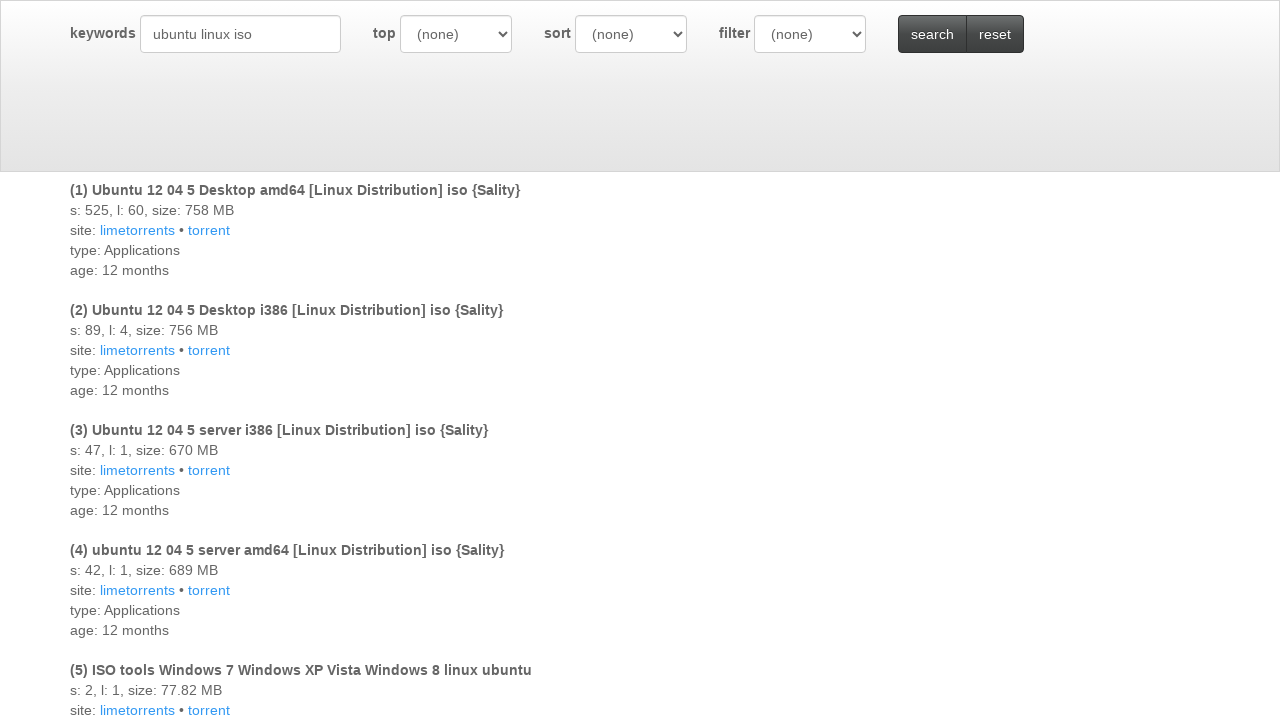